Basic smoke test that navigates to the Timeweb Cloud homepage to verify the page loads successfully.

Starting URL: https://www.timeweb.cloud

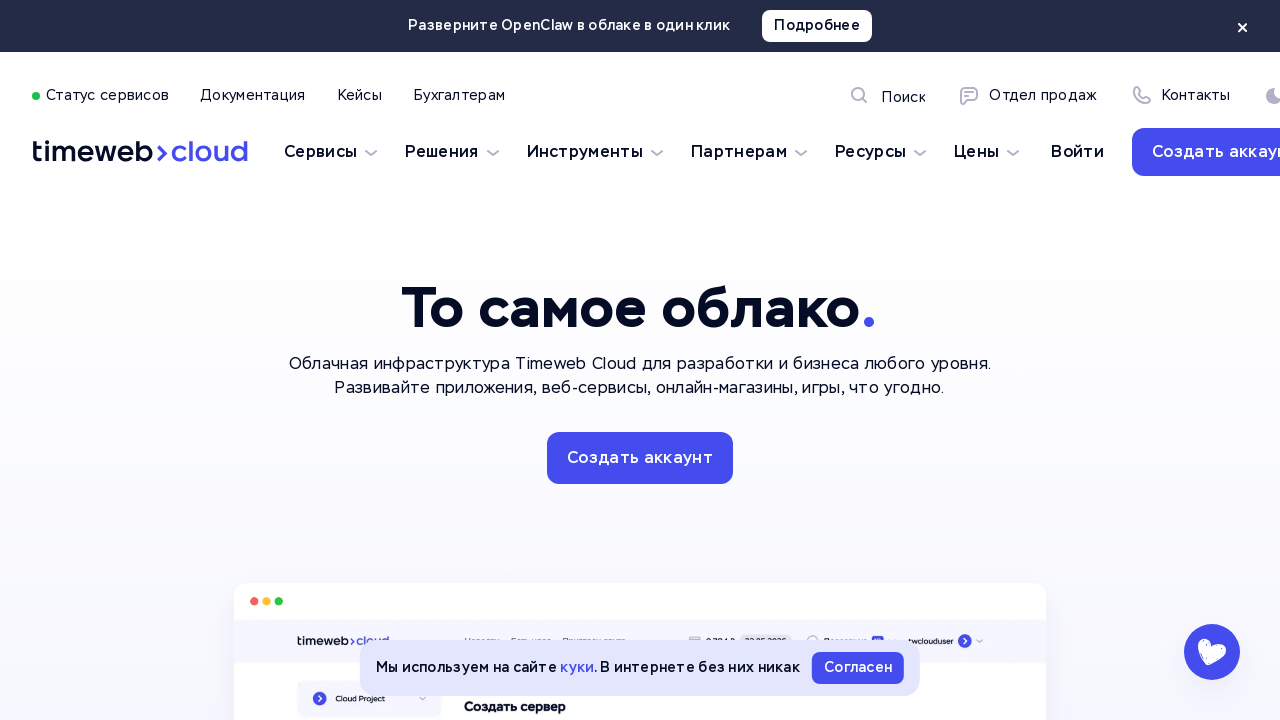

Navigated to Timeweb Cloud homepage
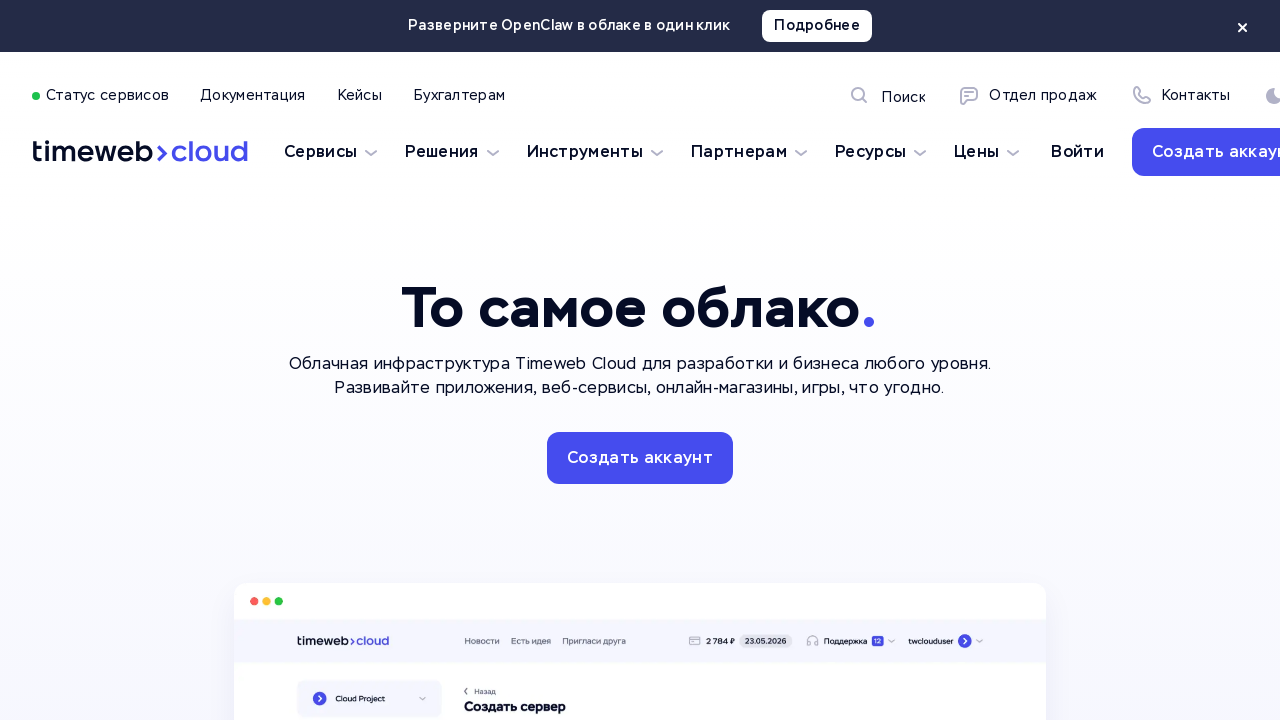

Page DOM content fully loaded
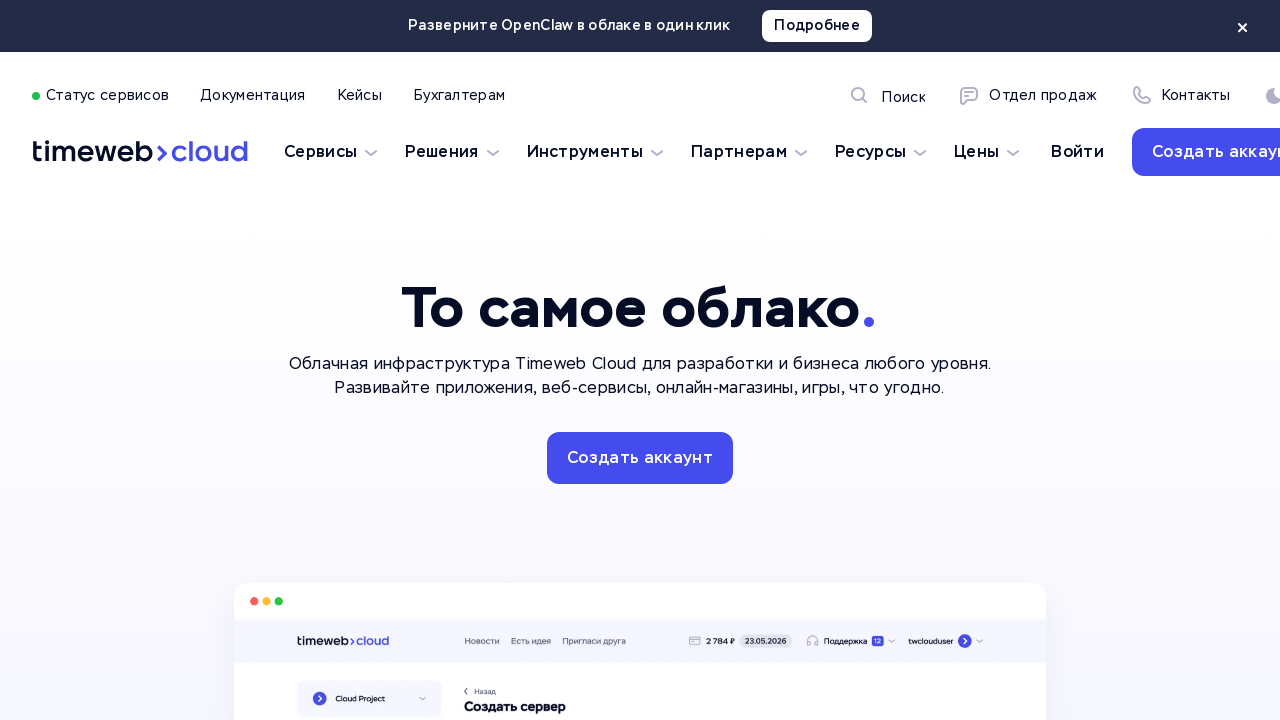

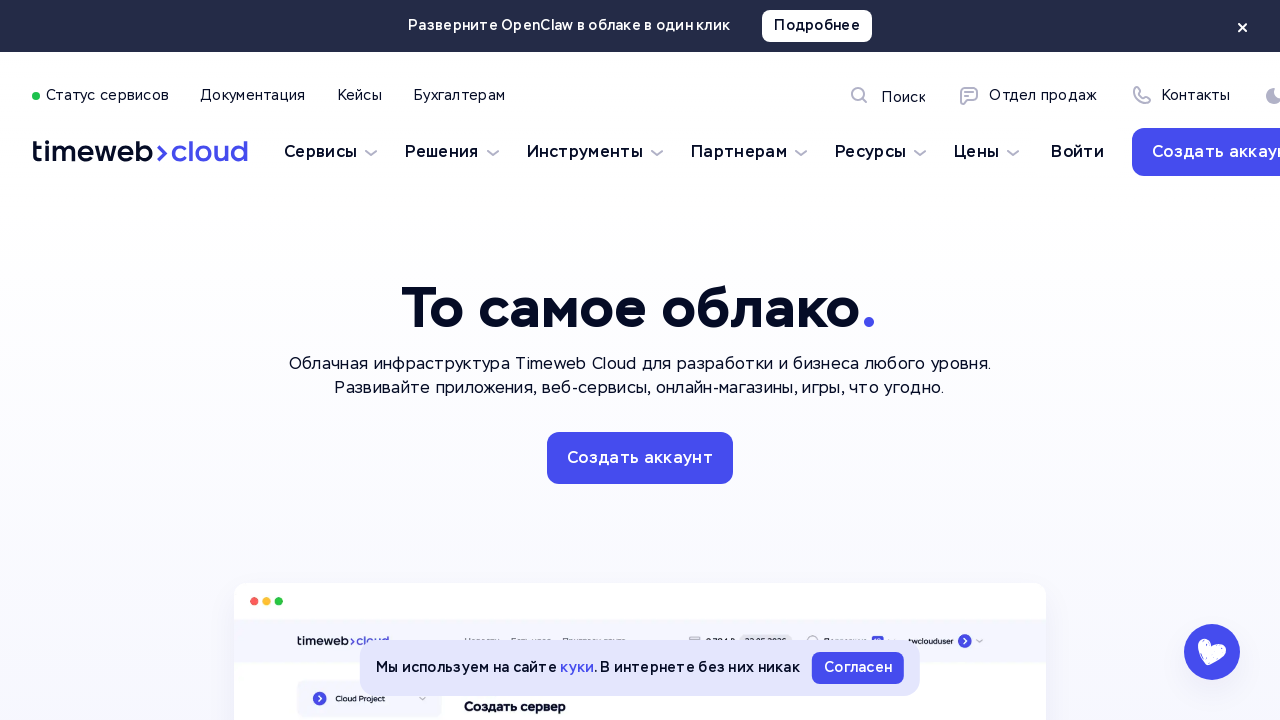